Tests that the page title contains the expected text after navigating to the guinea pig test page

Starting URL: http://saucelabs.com/test/guinea-pig

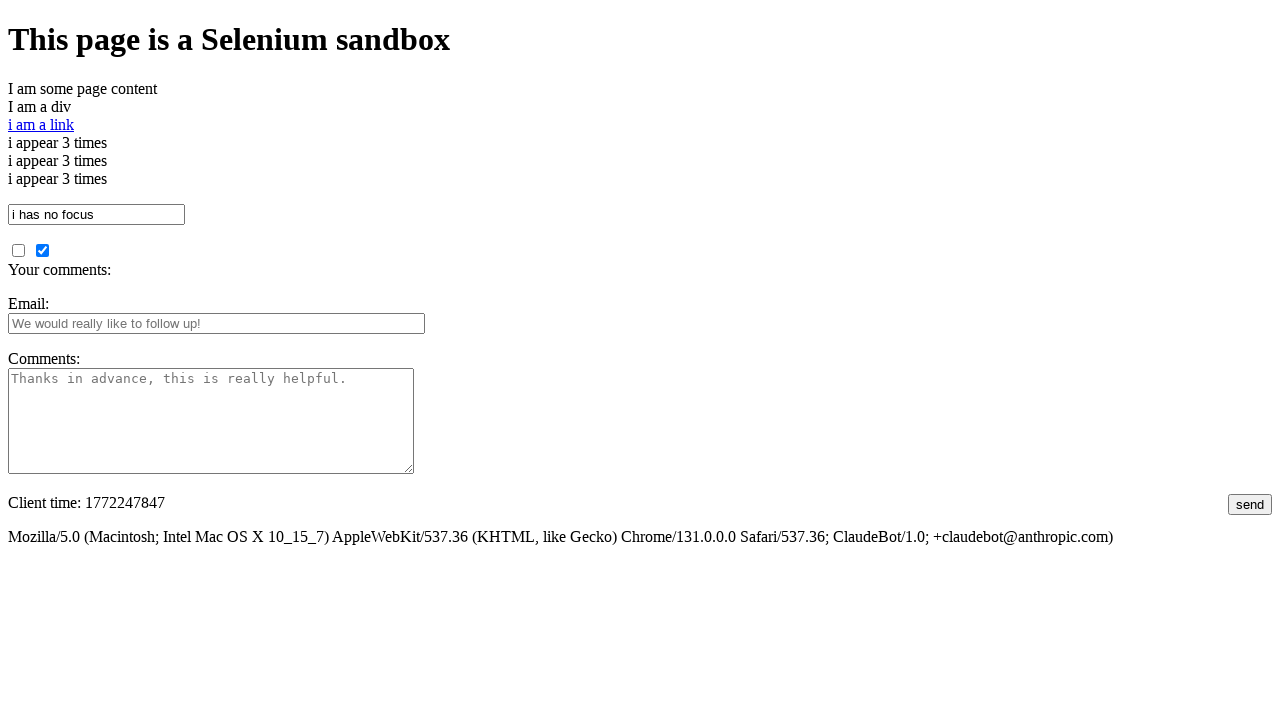

Navigated to guinea pig test page
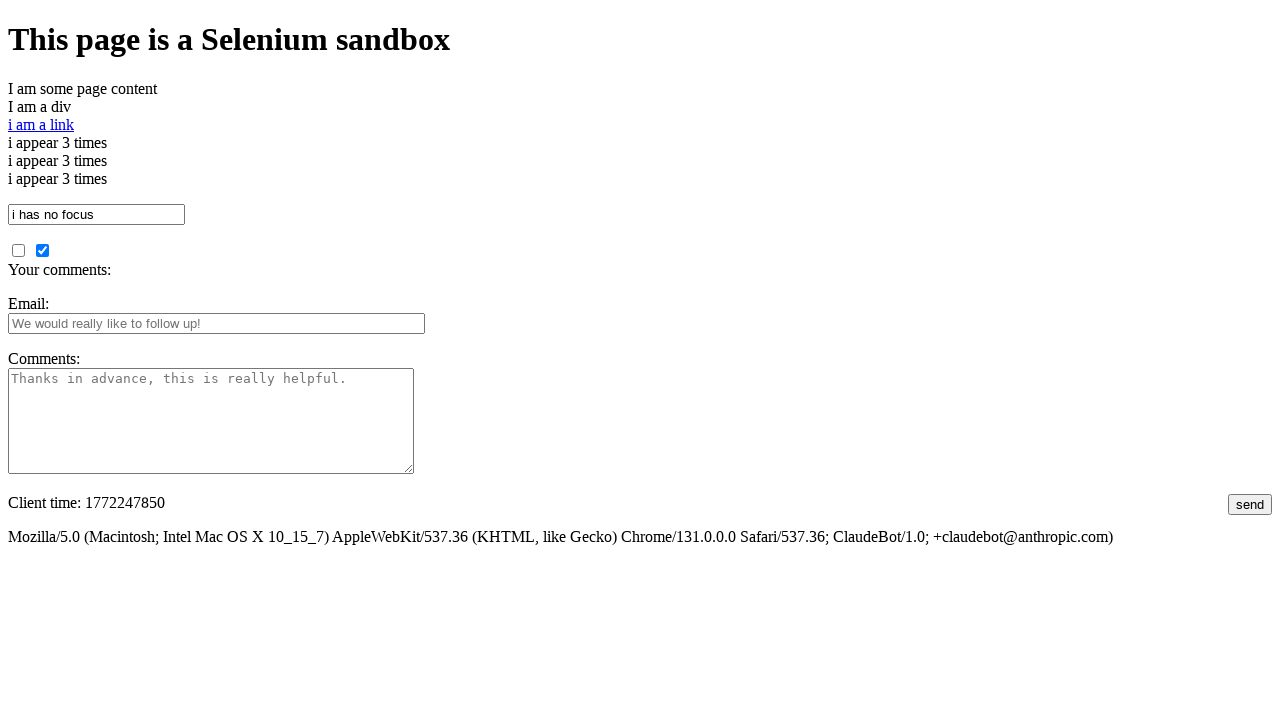

Verified page title contains 'I am a page title'
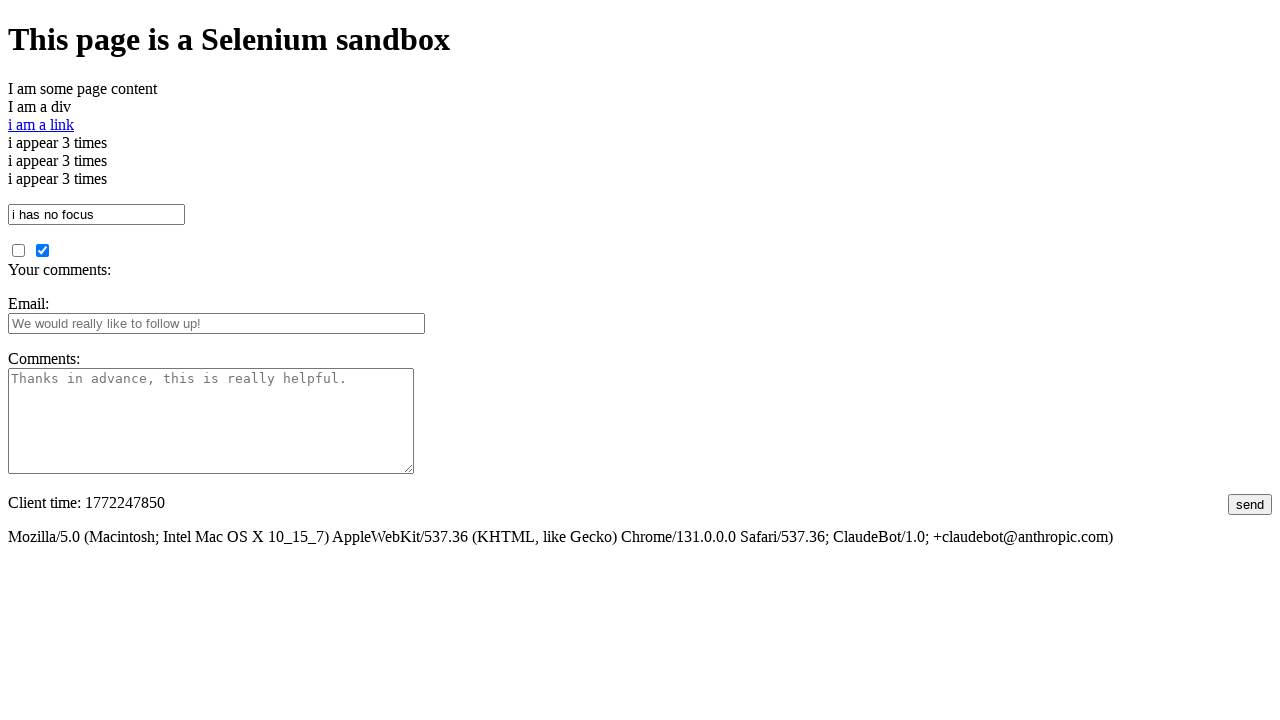

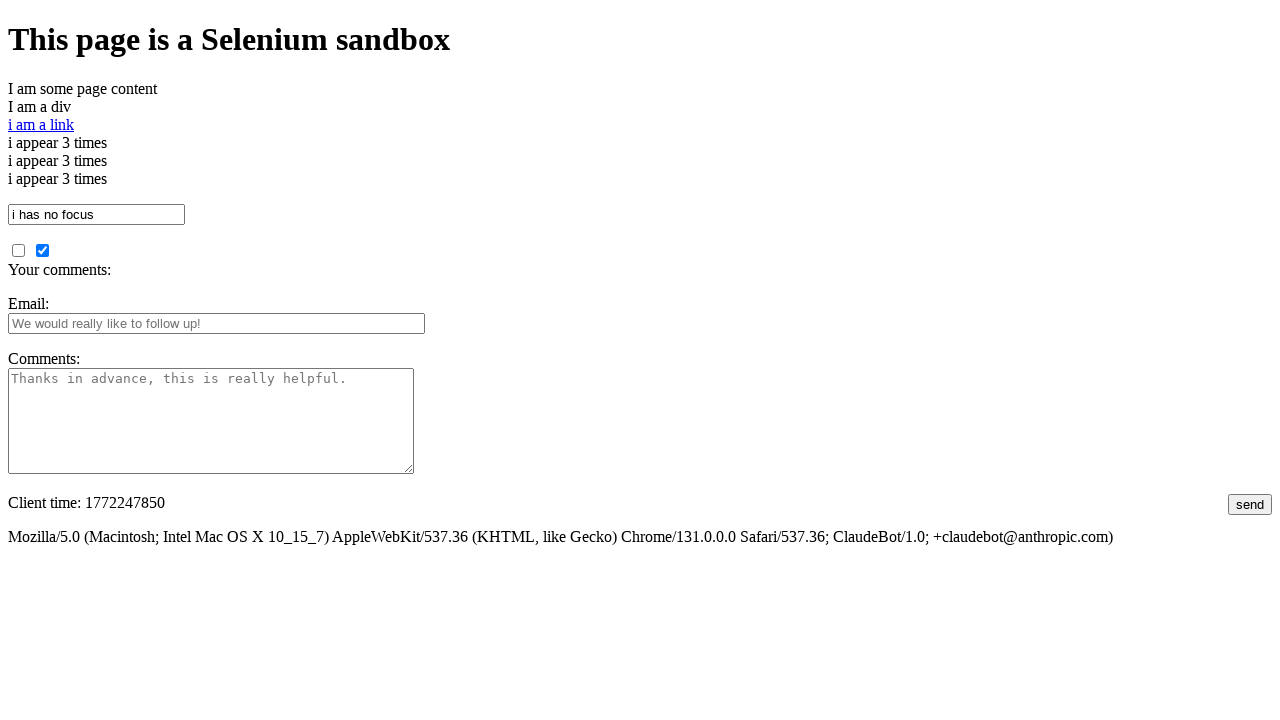